Navigates to Rahul Shetty Academy website and maximizes the browser window to verify the page loads successfully

Starting URL: https://rahulshettyacademy.com

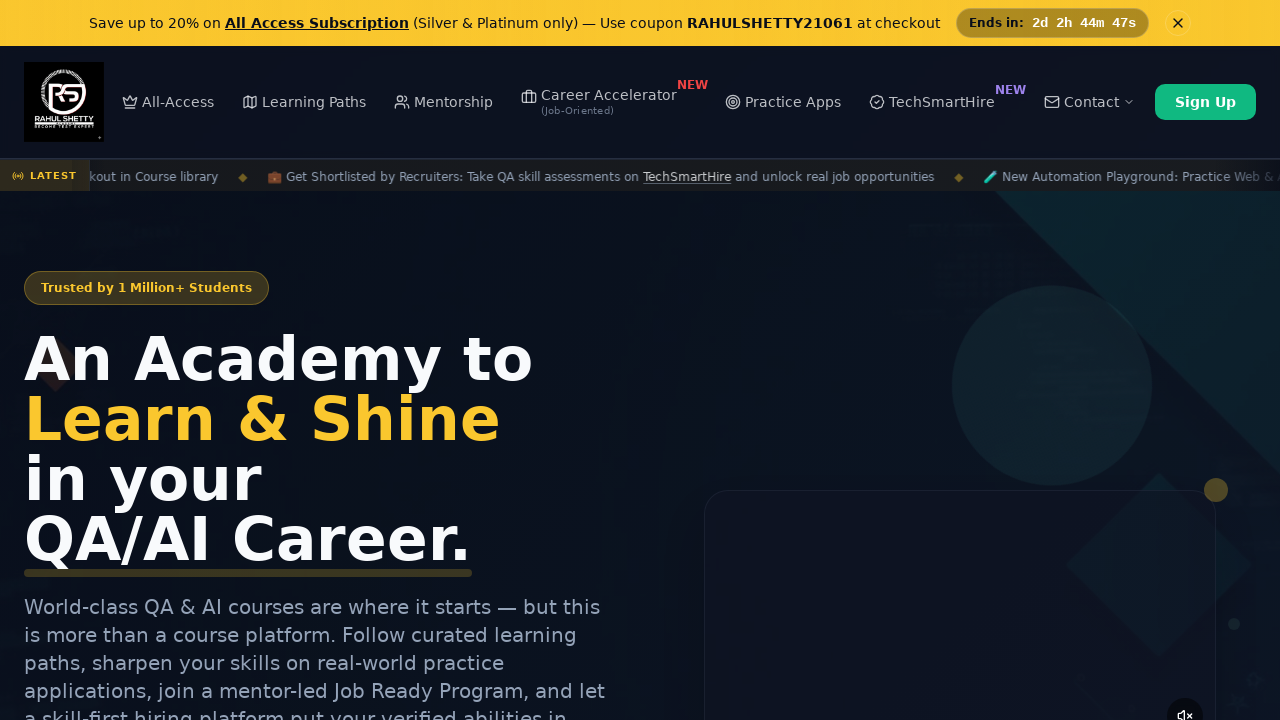

Set browser viewport to 1920x1080 to maximize window
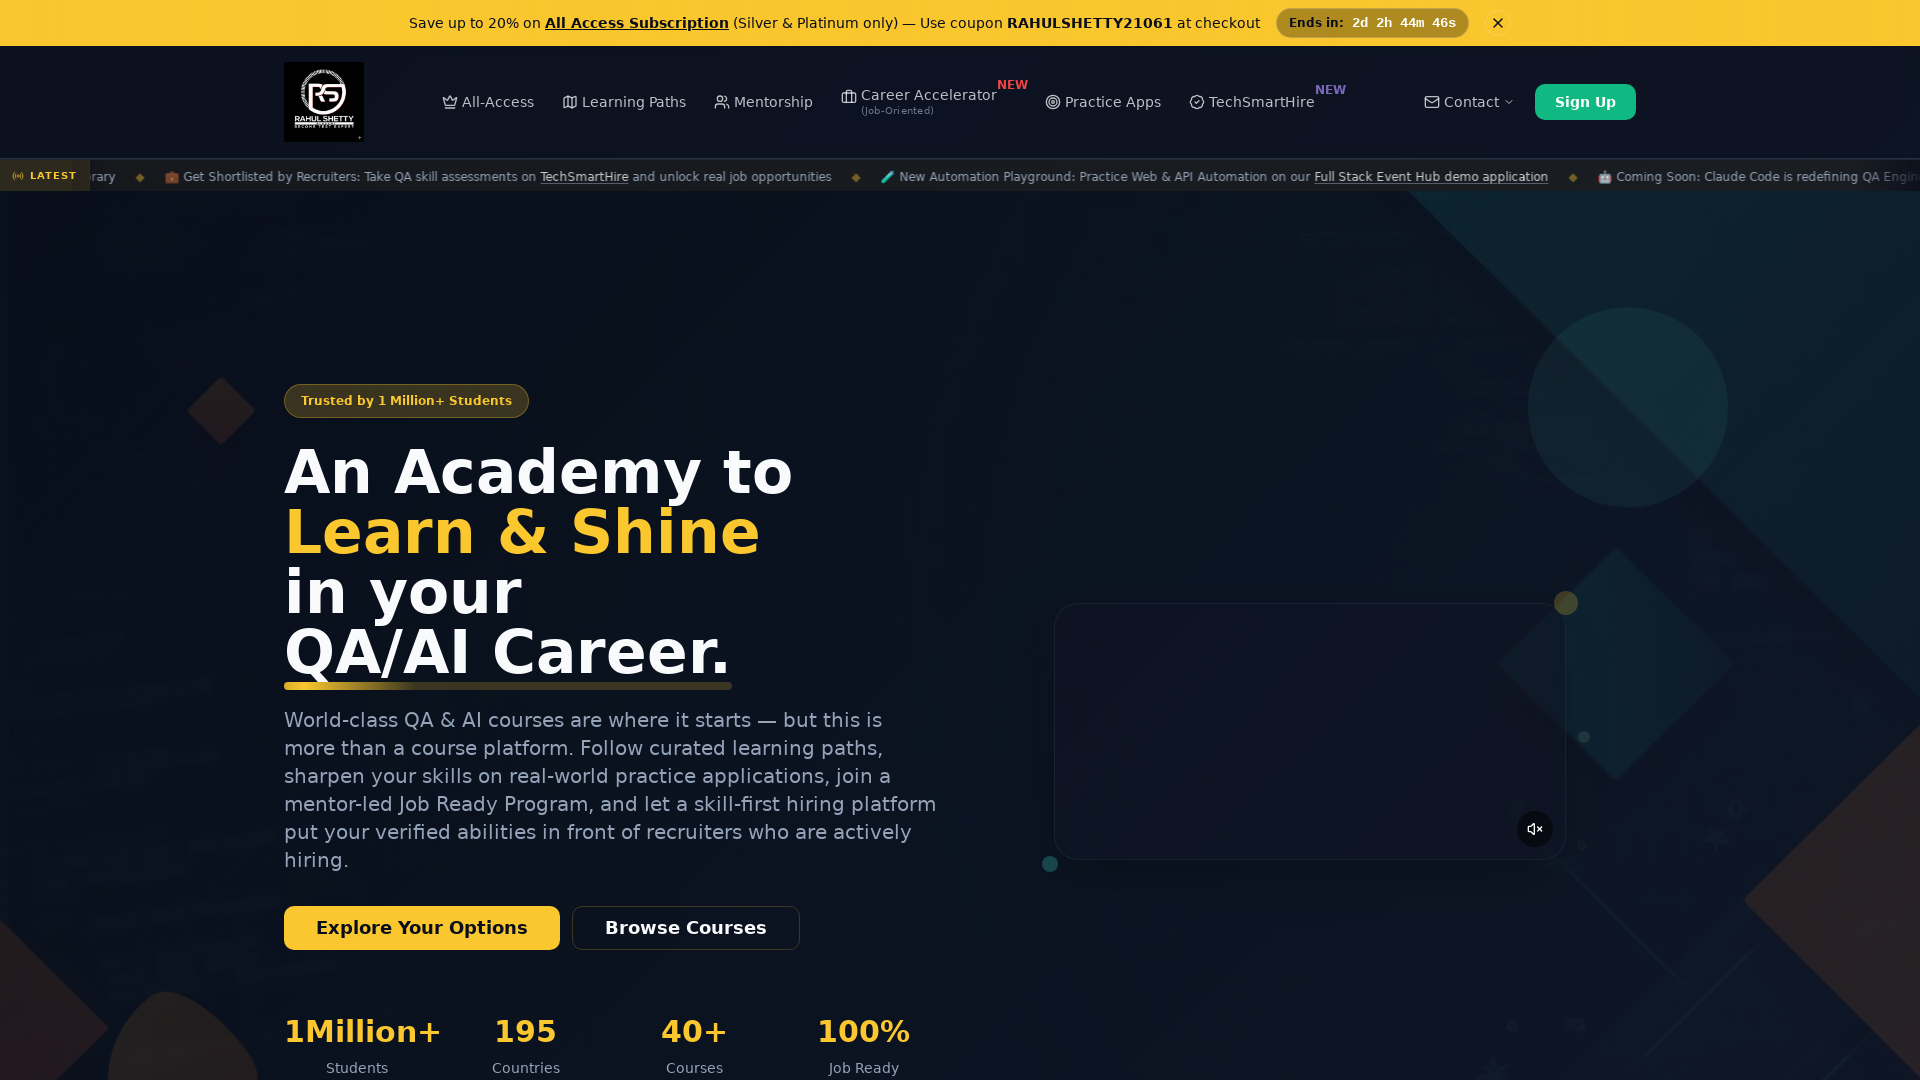

Waited for page to reach domcontentloaded state
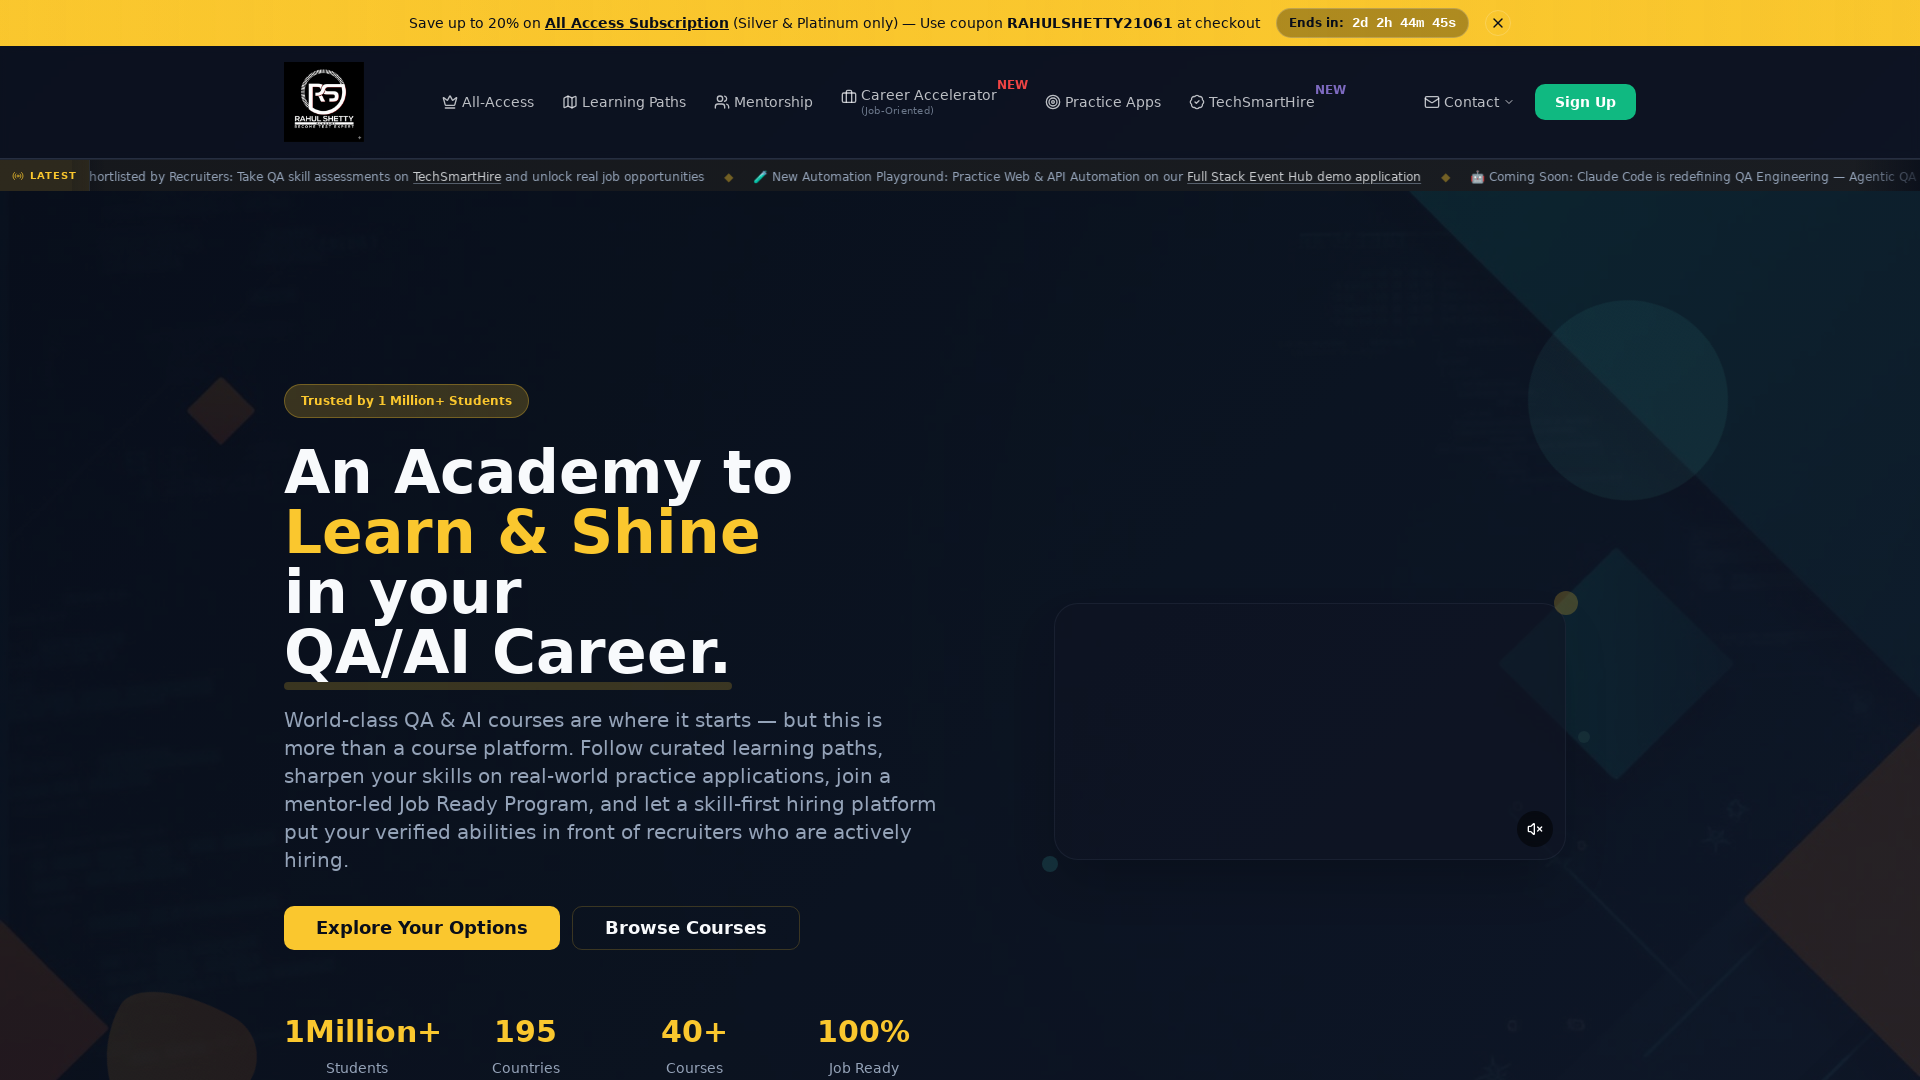

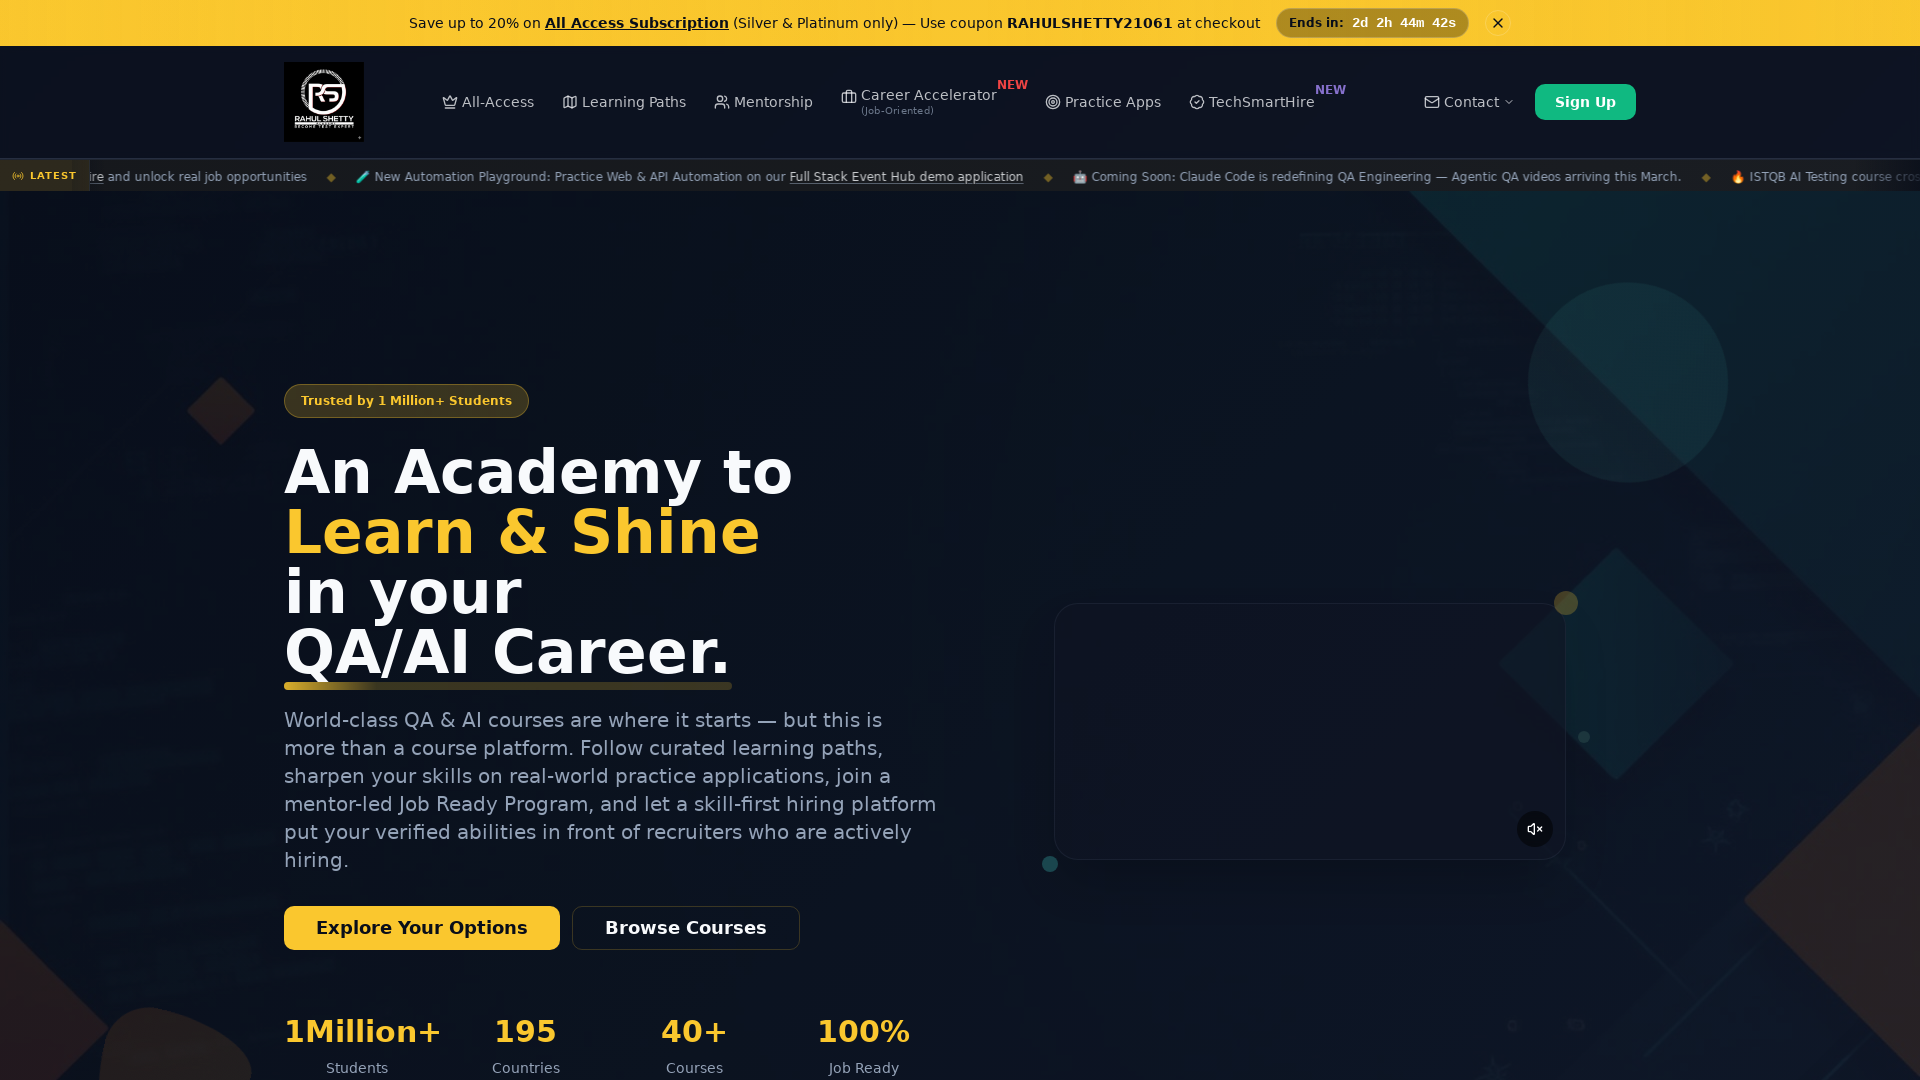